Tests a right mouse click on the "Get started" button on the Playwright homepage

Starting URL: https://playwright.dev/

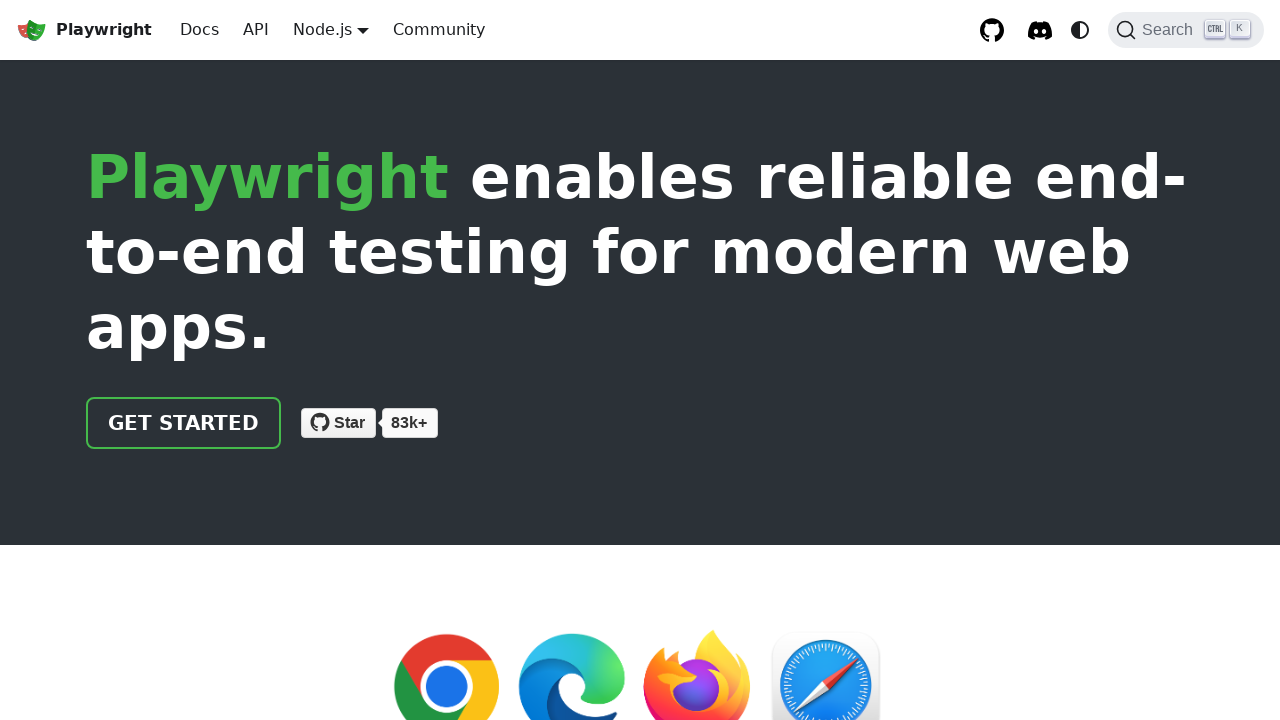

Navigated to Playwright homepage
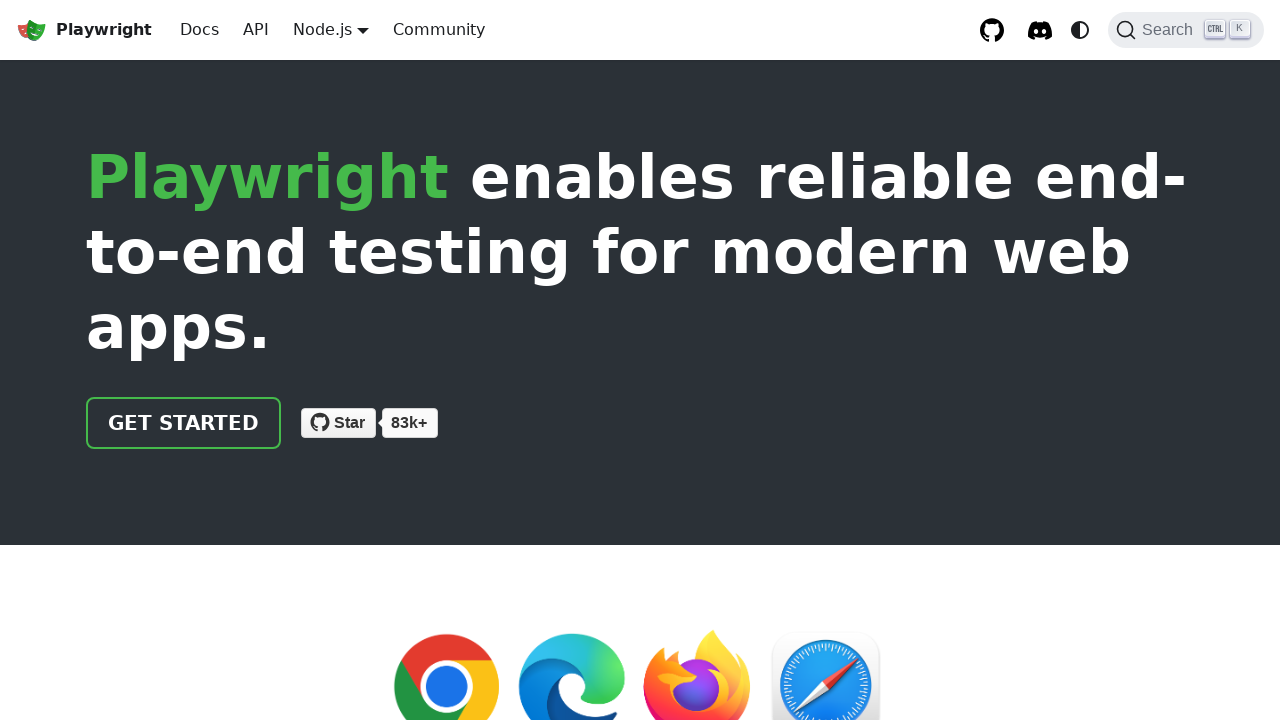

Right-clicked on 'Get started' button at (184, 423) on internal:text="Get started"i
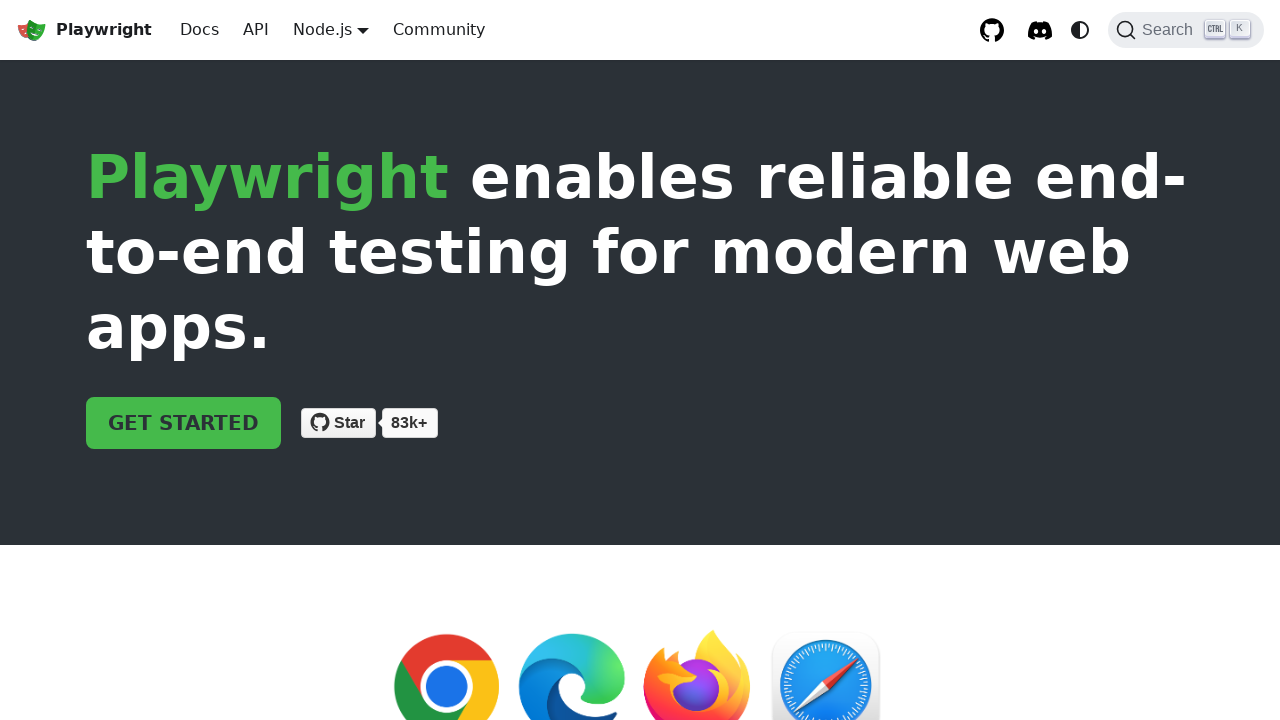

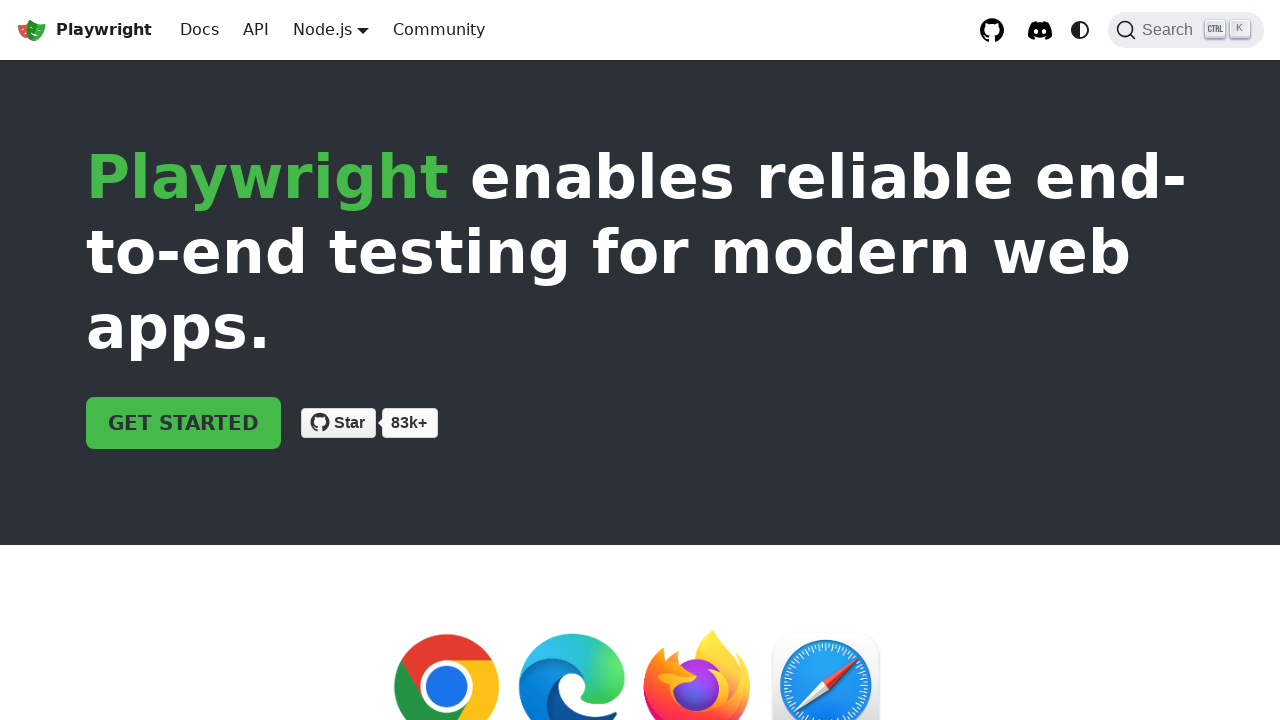